Tests keyboard navigation by pressing END key to scroll to bottom of page and HOME key to scroll back to top on the LambdaTest homepage

Starting URL: https://www.lambdatest.com/

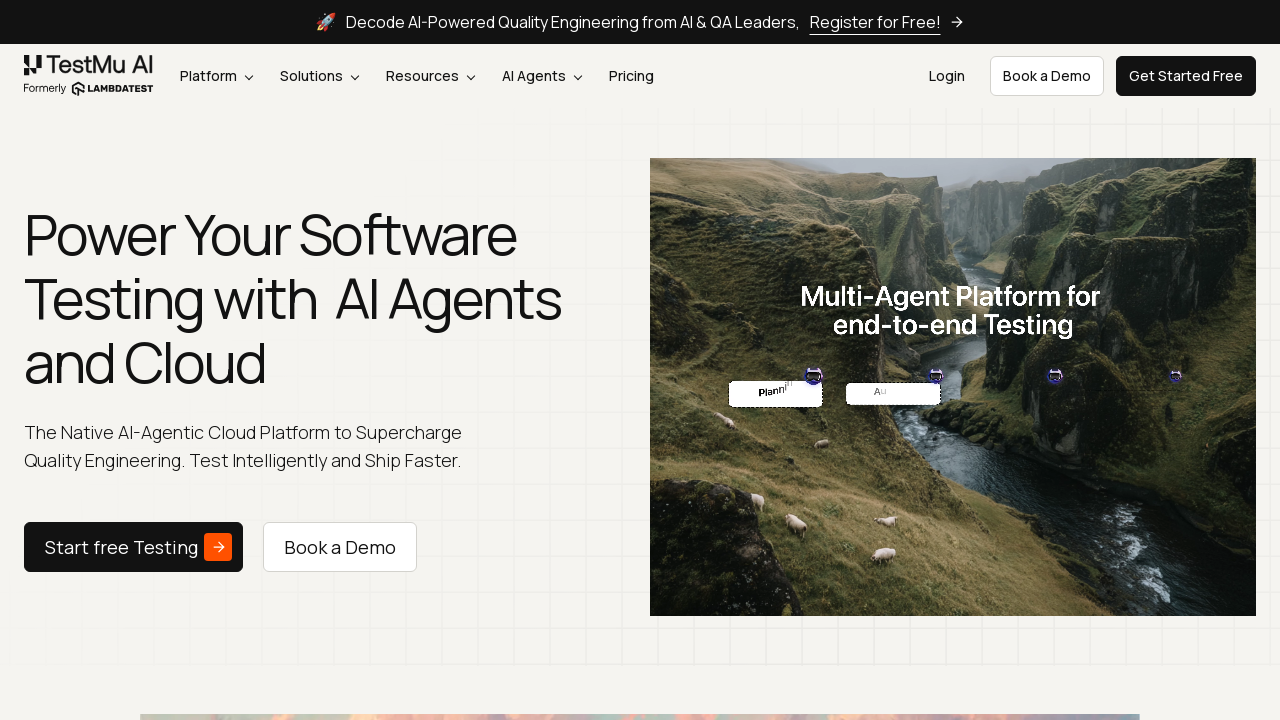

Navigated to LambdaTest homepage
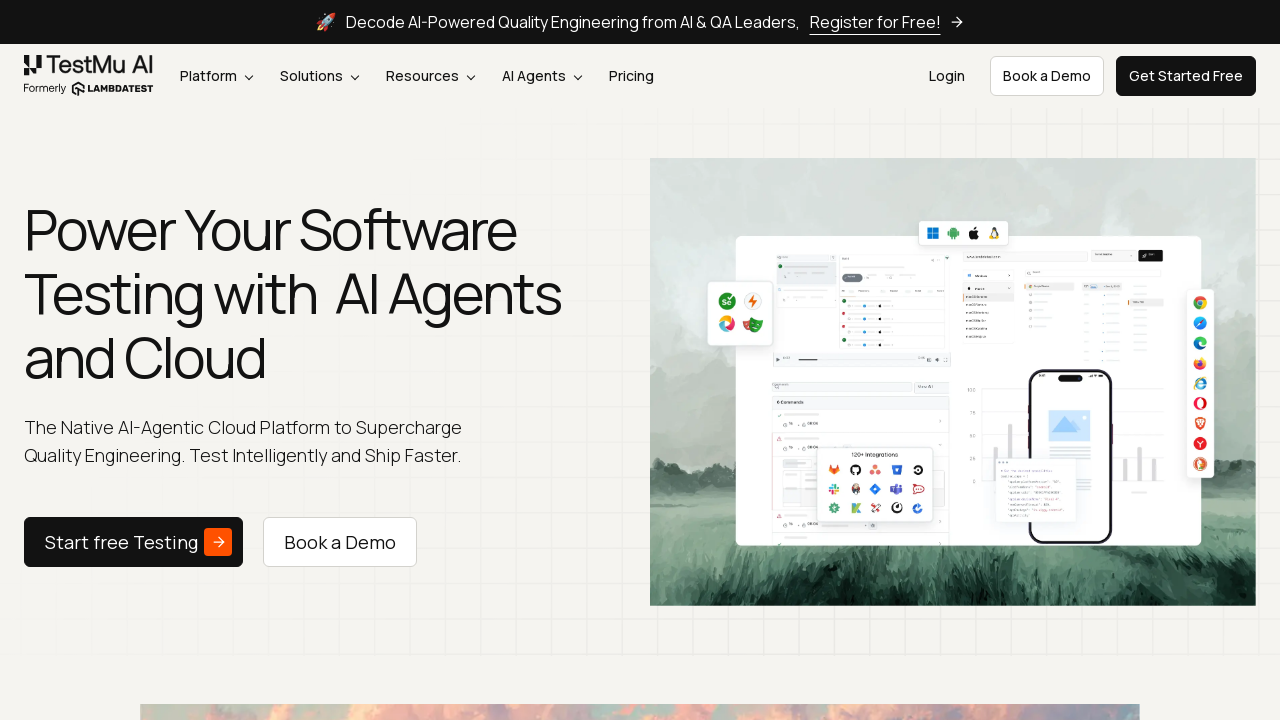

Pressed END key to scroll to bottom of page
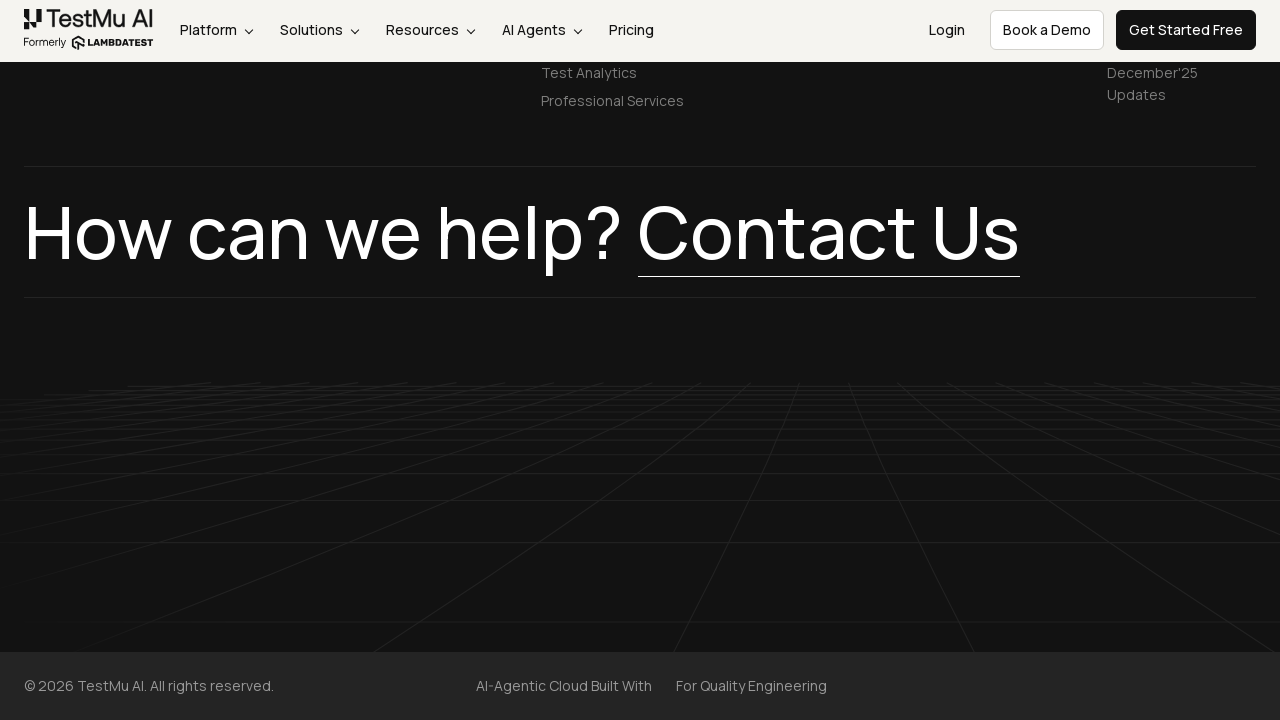

Waited 2 seconds to observe scroll to bottom
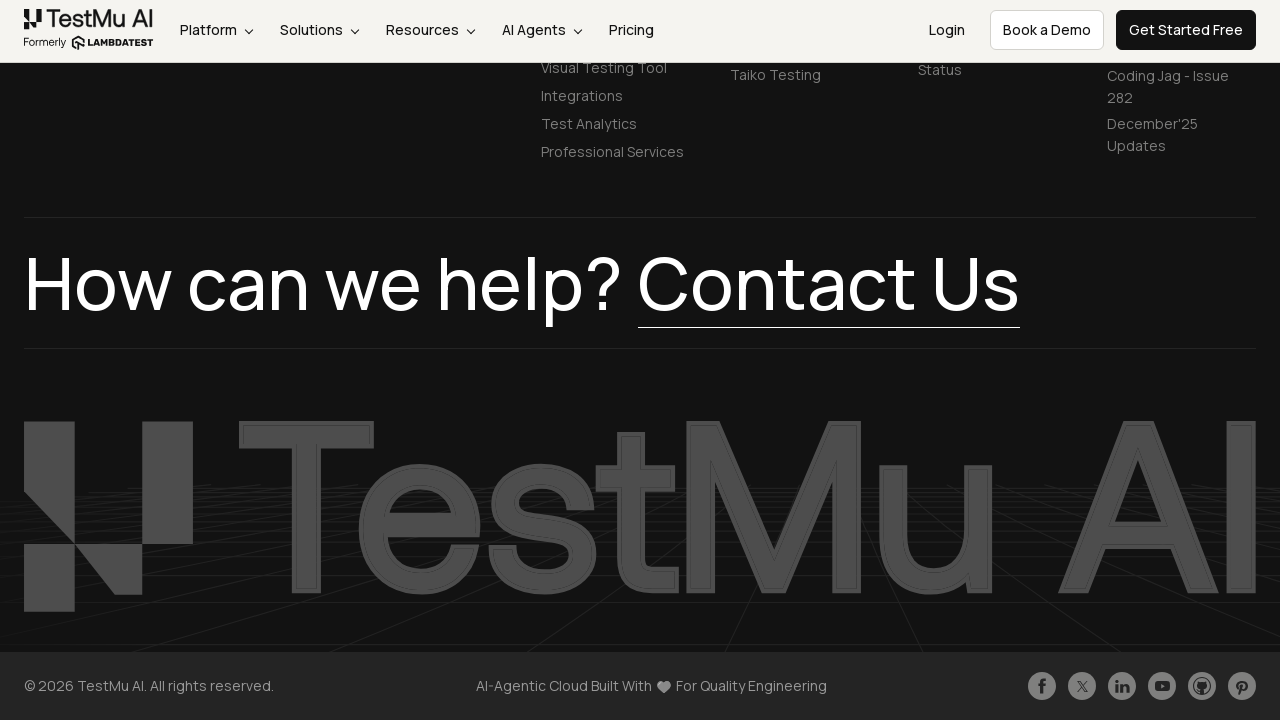

Pressed HOME key to scroll back to top of page
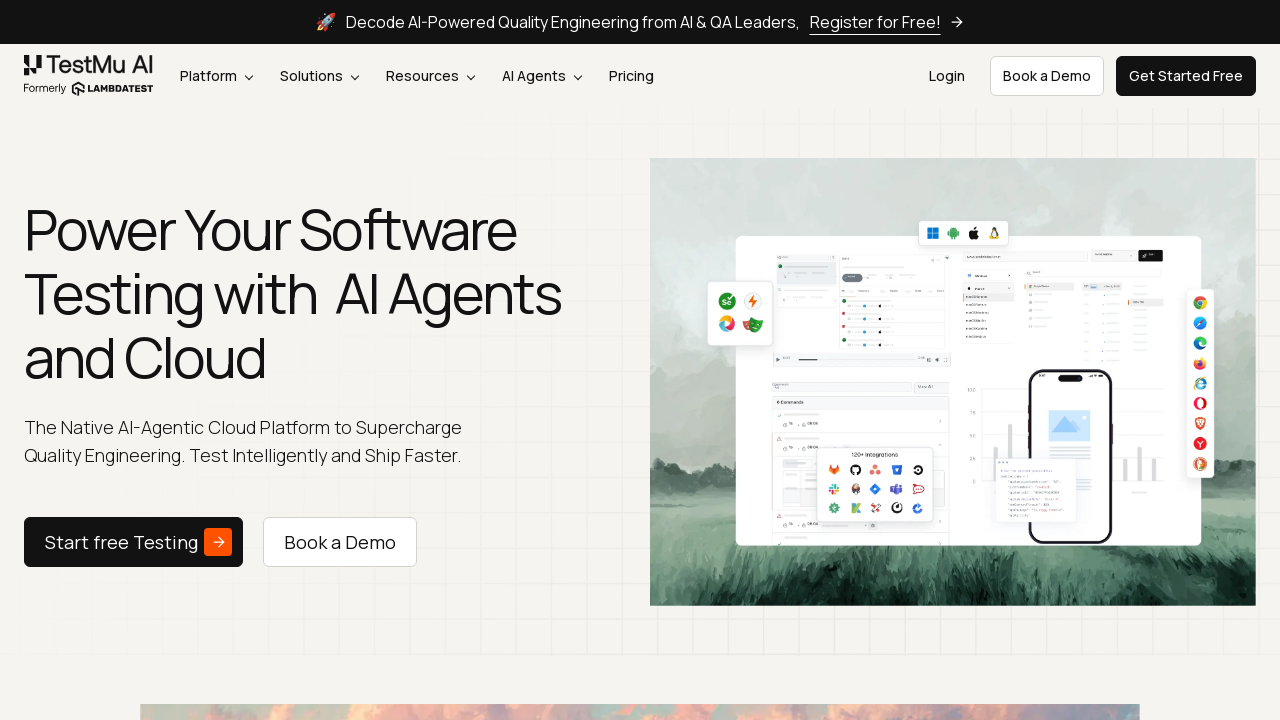

Waited 2 seconds for page to stabilize after scrolling to top
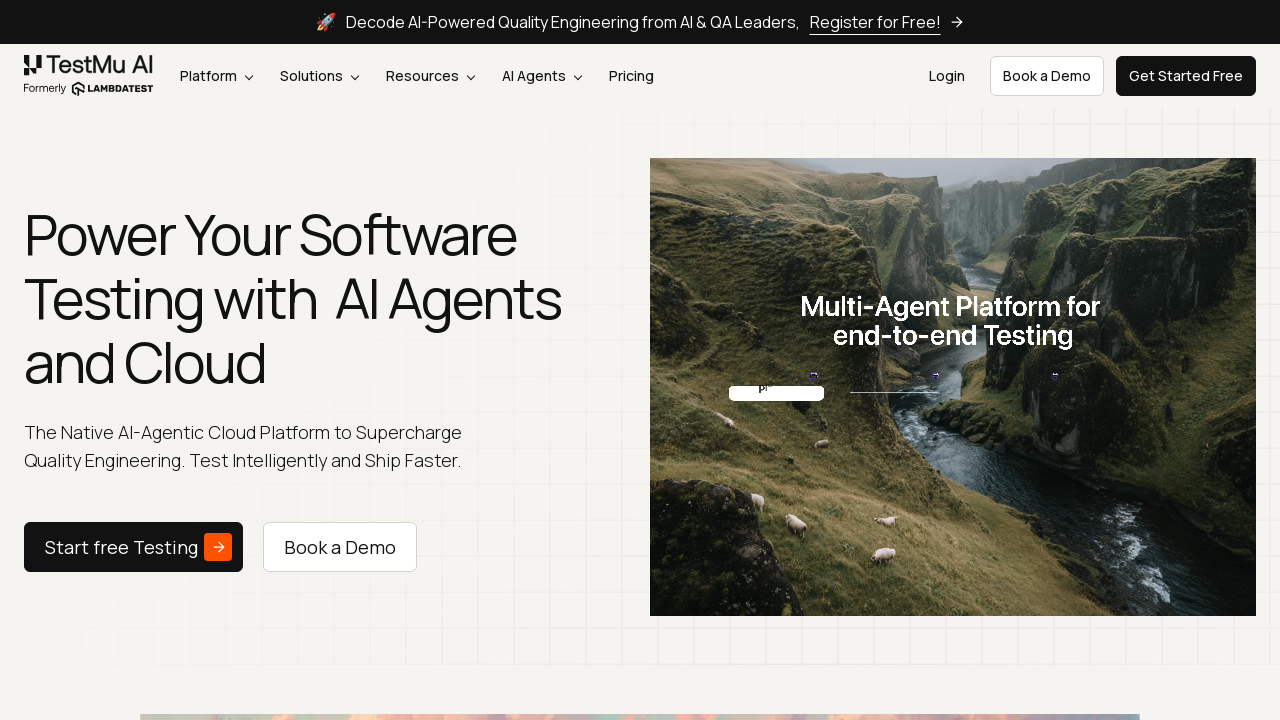

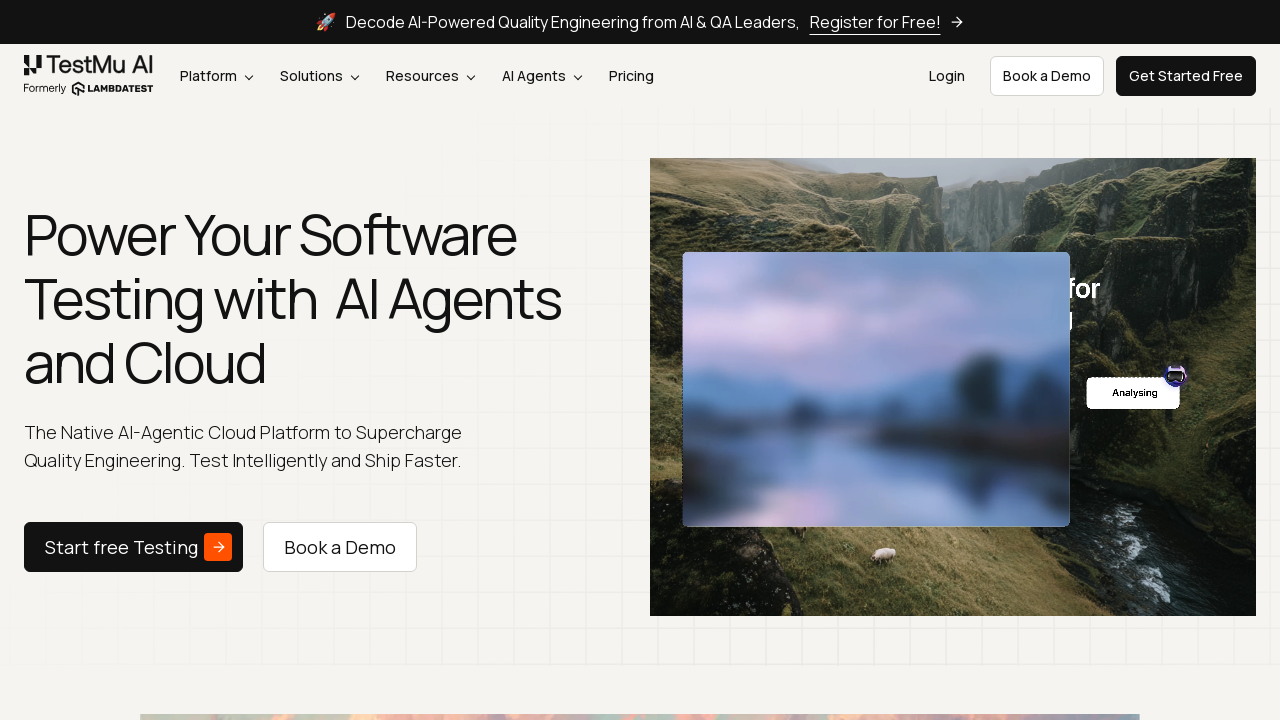